Selects "Option 1" from the dropdown by its visible text and verifies the selection

Starting URL: https://the-internet.herokuapp.com/dropdown

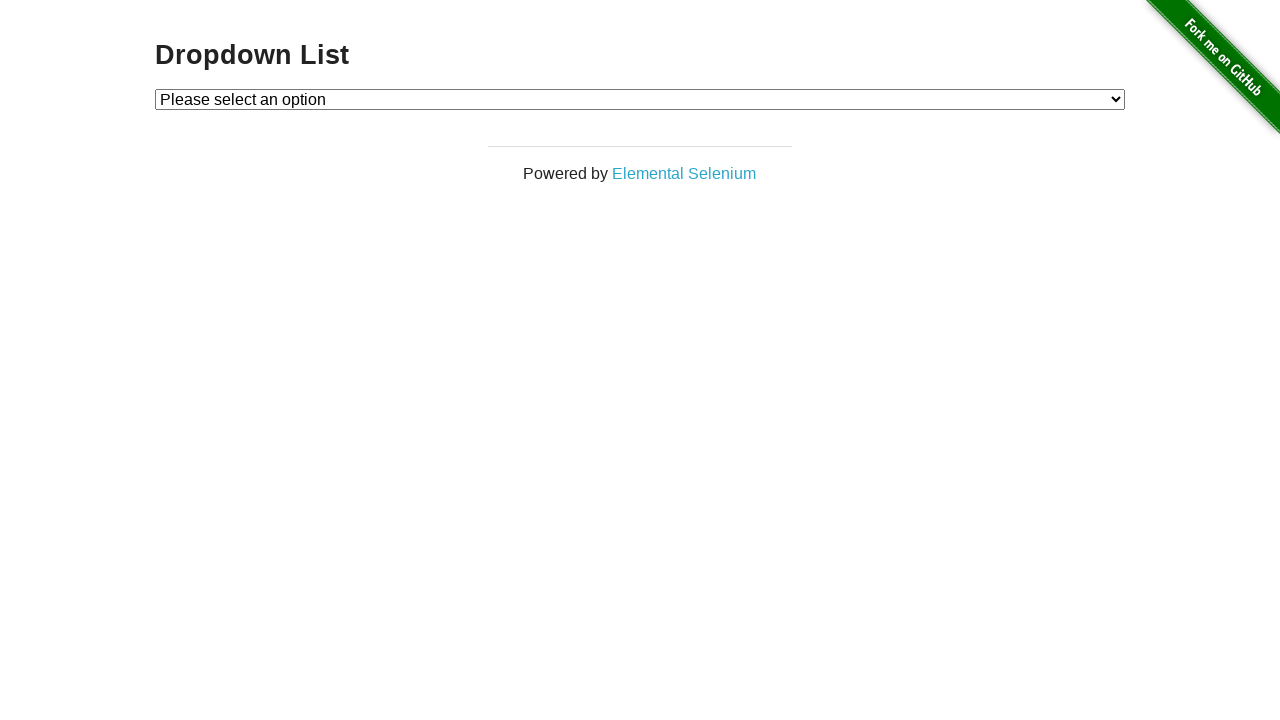

Navigated to dropdown page
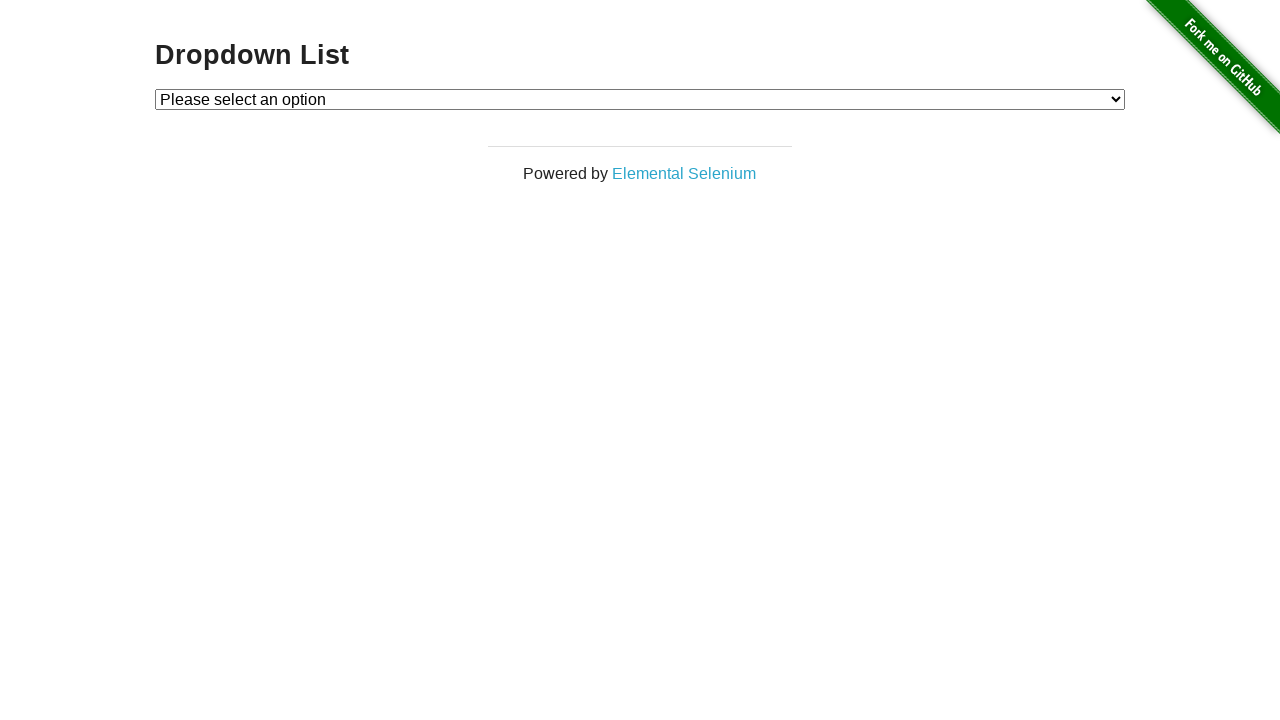

Selected 'Option 1' from the dropdown by visible text on #dropdown
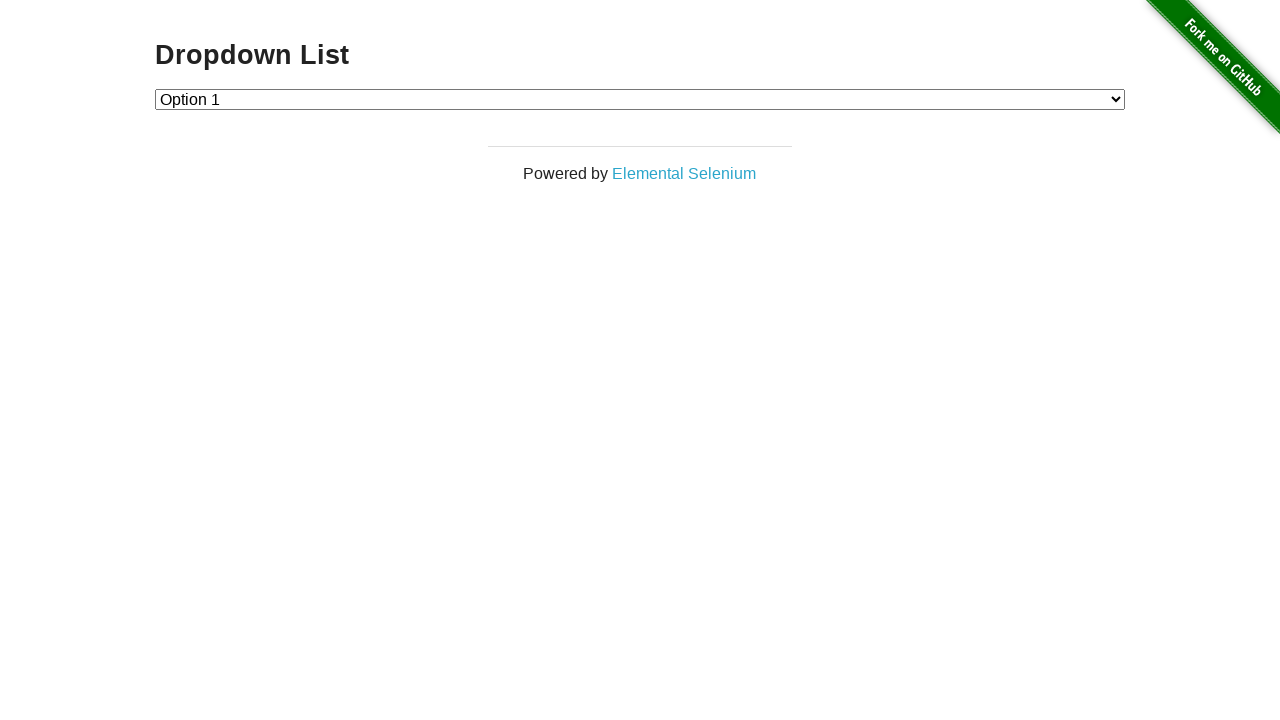

Retrieved the selected option value from dropdown
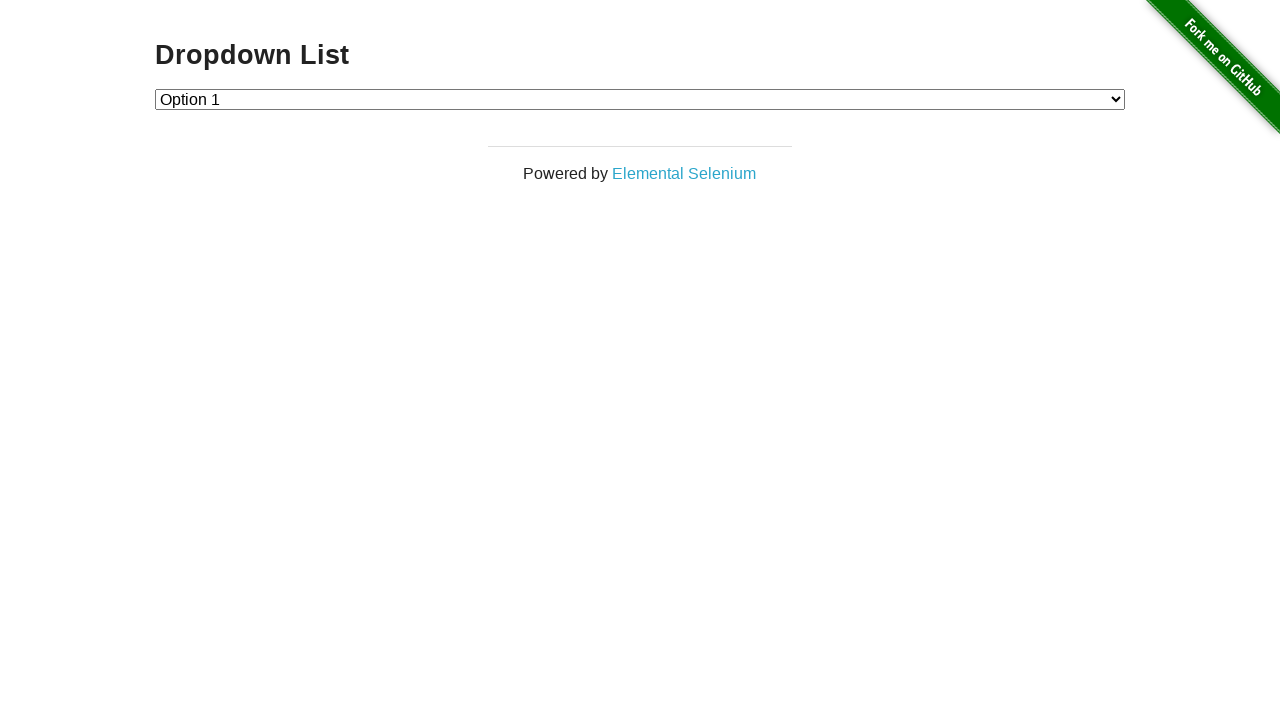

Verified that the selected value is '1' (Option 1)
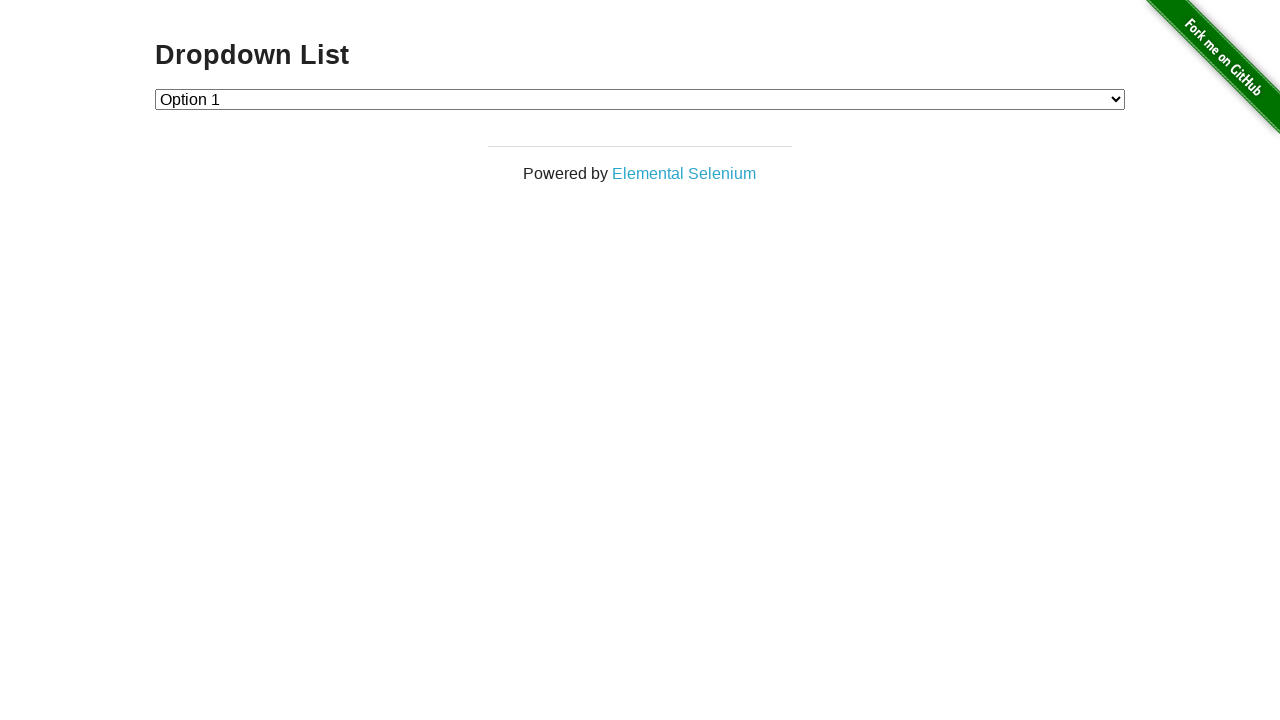

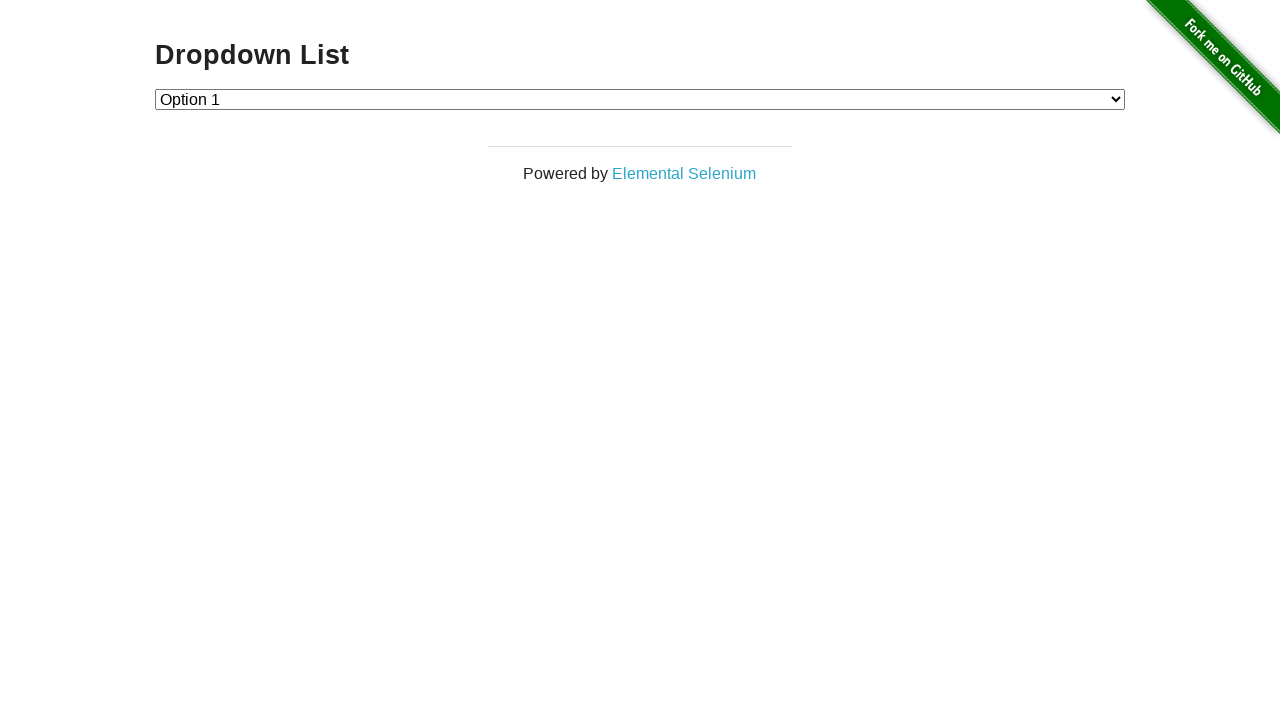